Tests the text box form by filling in user details (name, email, addresses) and submitting the form, then verifies the output displays correctly

Starting URL: https://demoqa.com/text-box

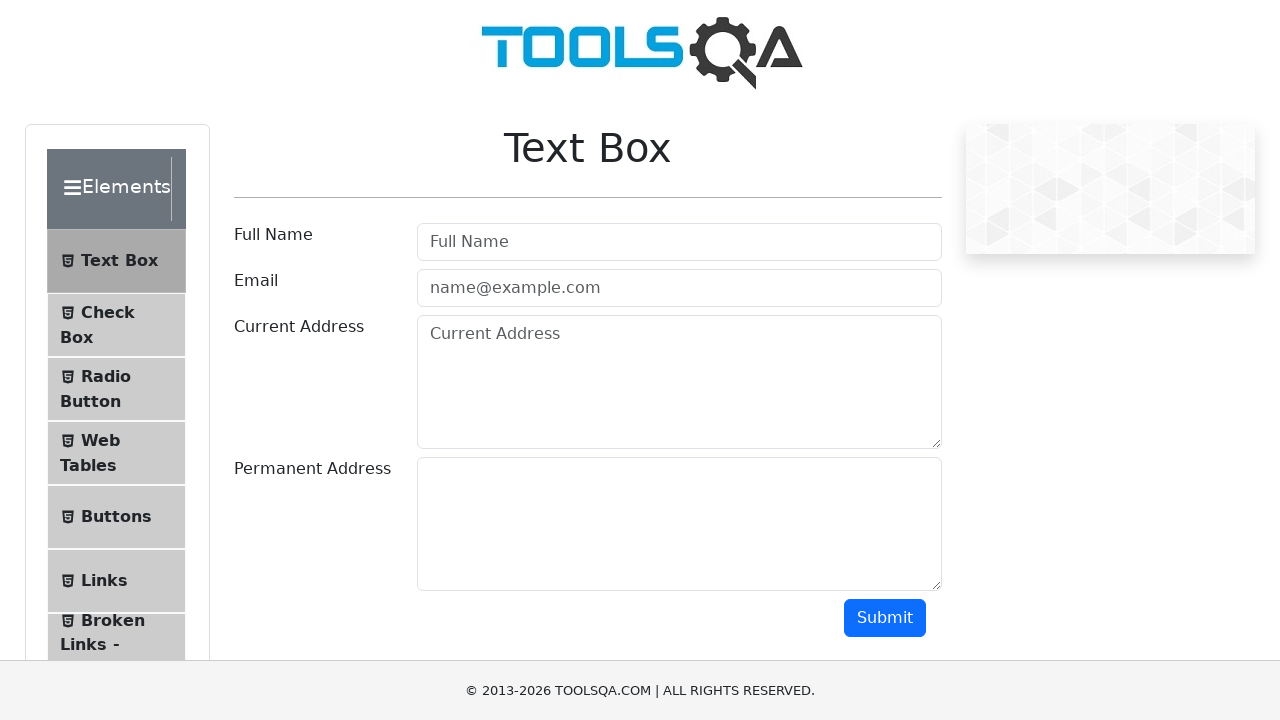

Filled Full Name field with 'Donald Duck' on #userName
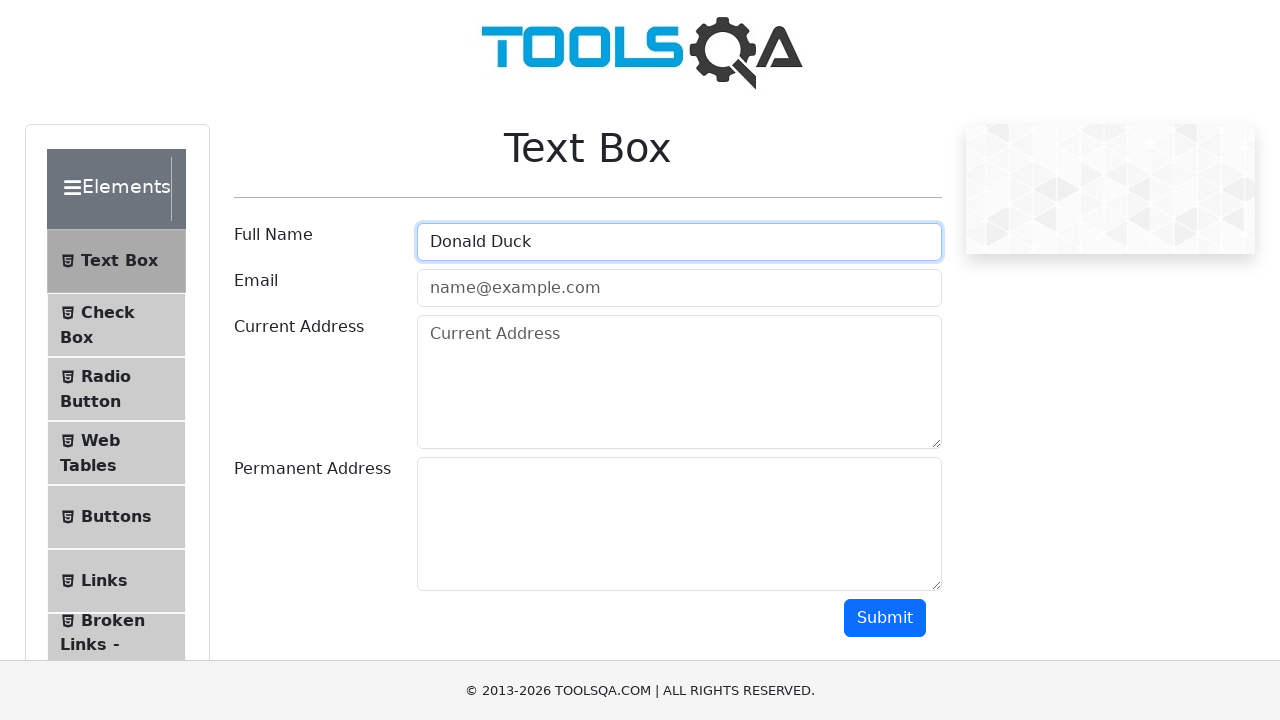

Filled Email field with 'donald.duck@example.com' on #userEmail
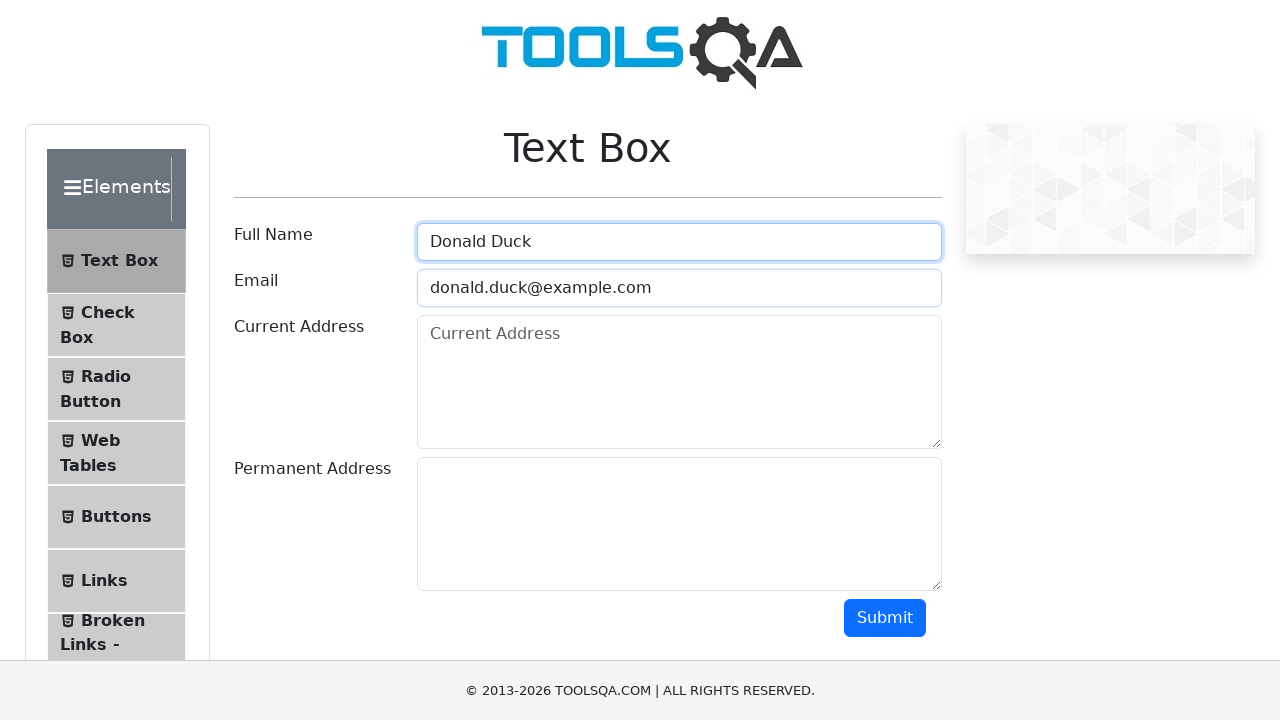

Filled Current Address field with '56 Main St' on #currentAddress
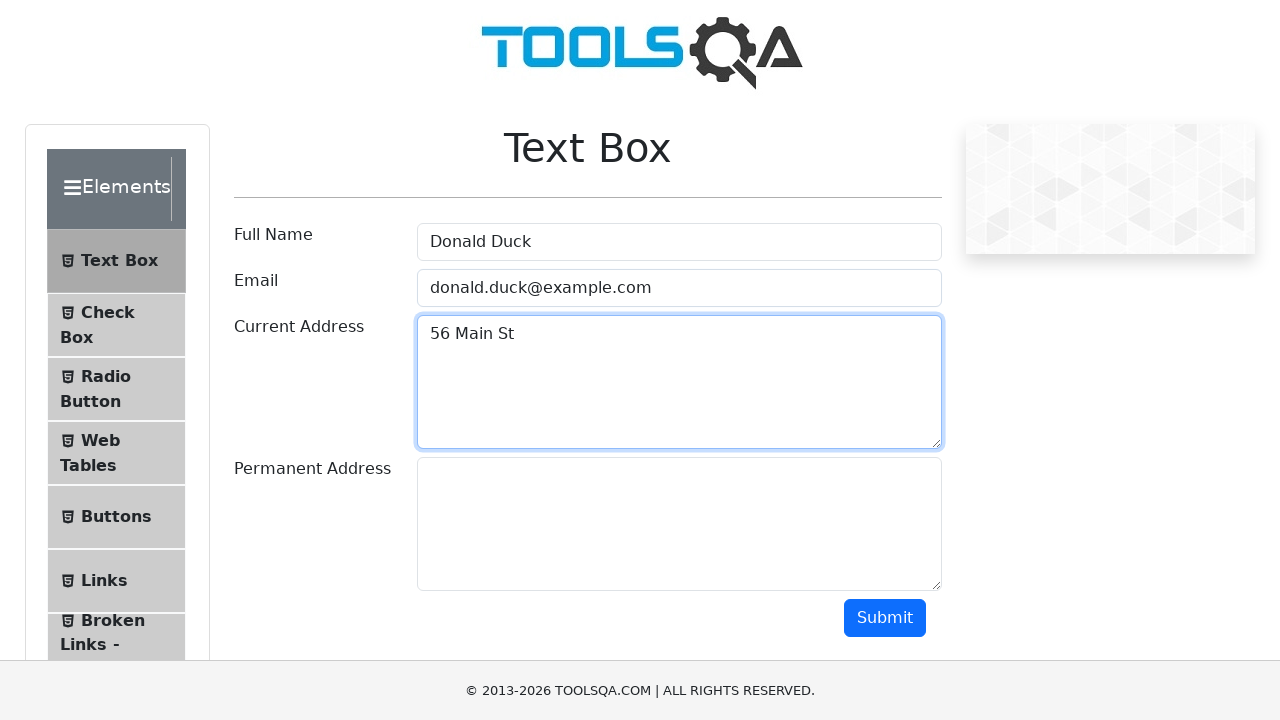

Filled Permanent Address field with '379 Apple Rd' on #permanentAddress
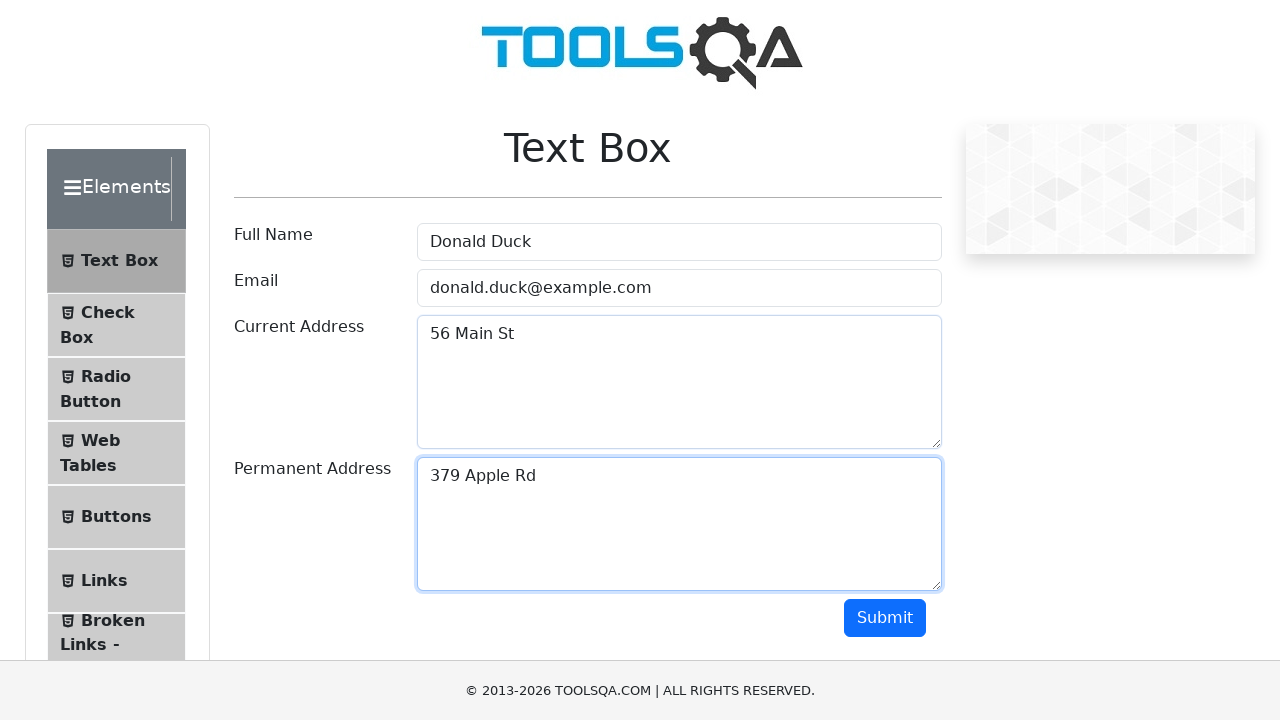

Clicked Submit button to submit the form at (885, 618) on #submit
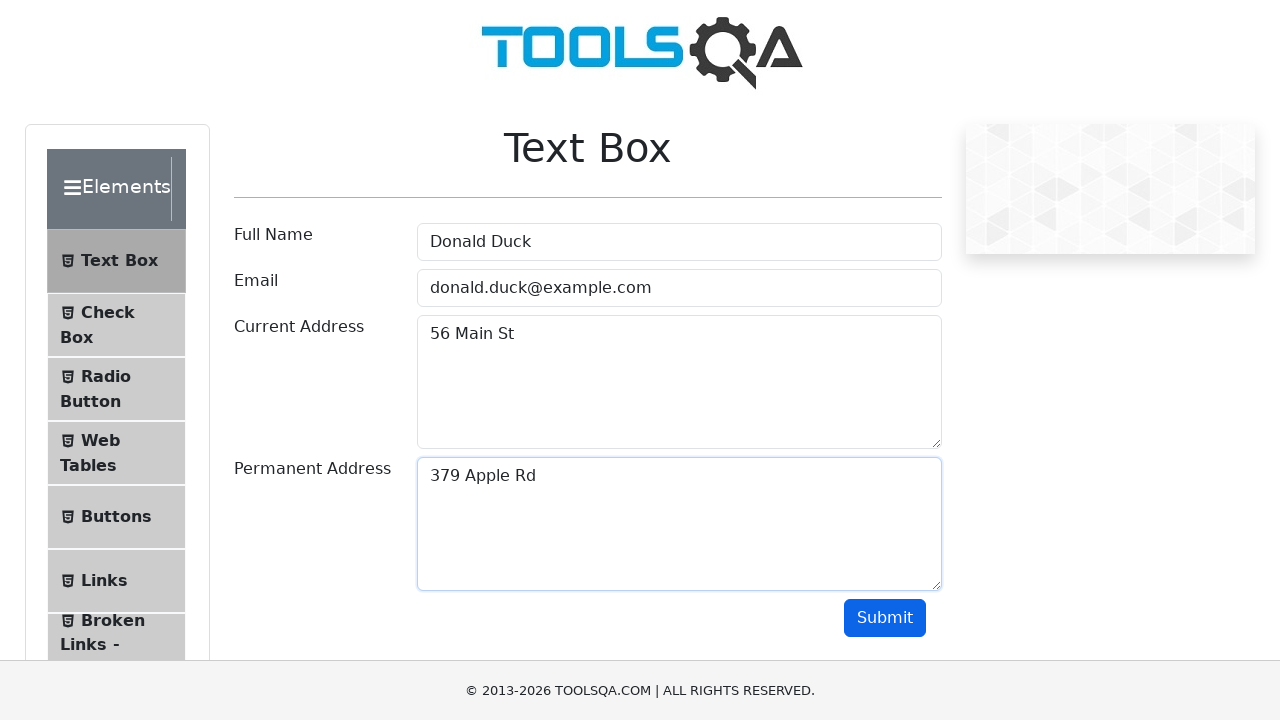

Output section loaded and form submission verified
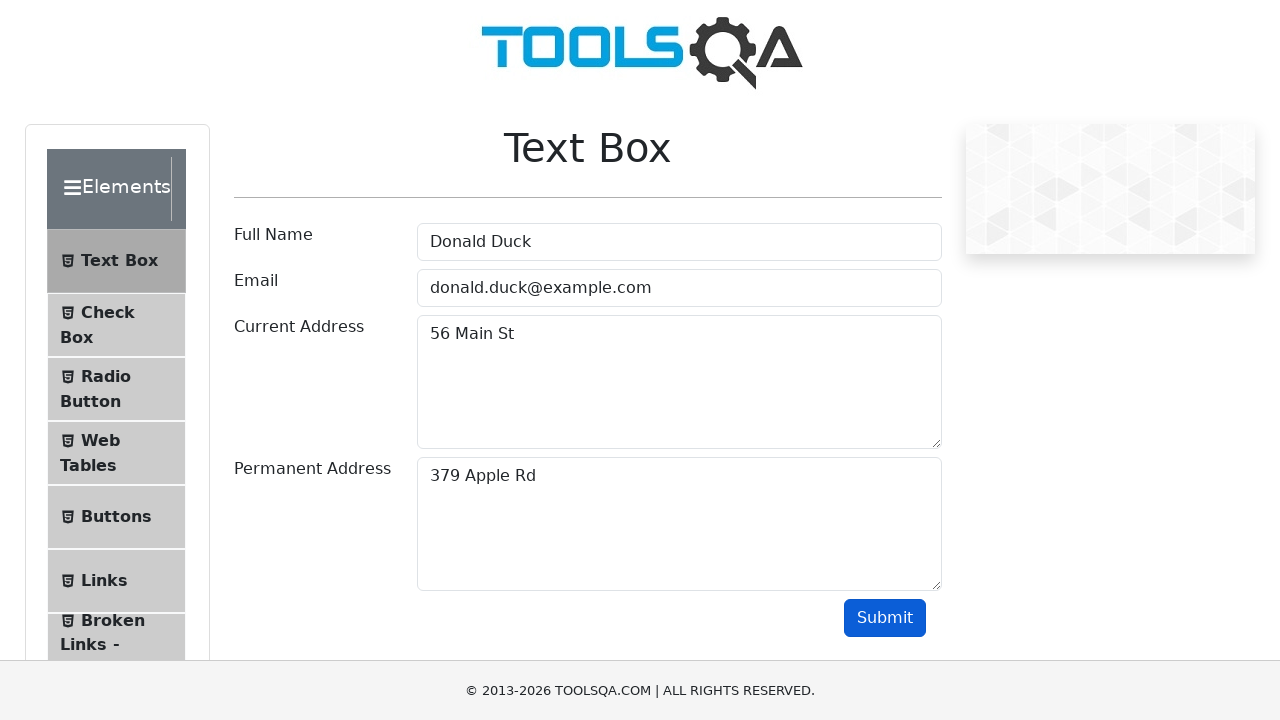

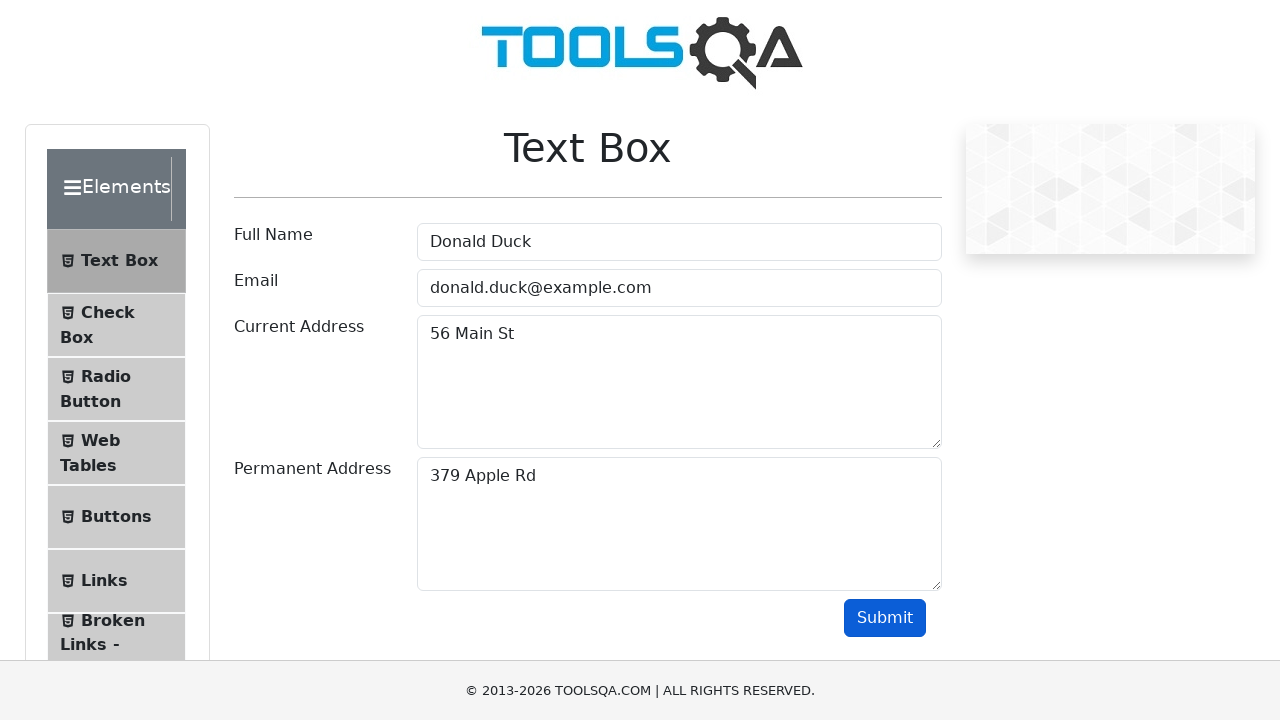